Tests dropdown functionality by selecting different options from the dropdown menu

Starting URL: https://the-internet.herokuapp.com/

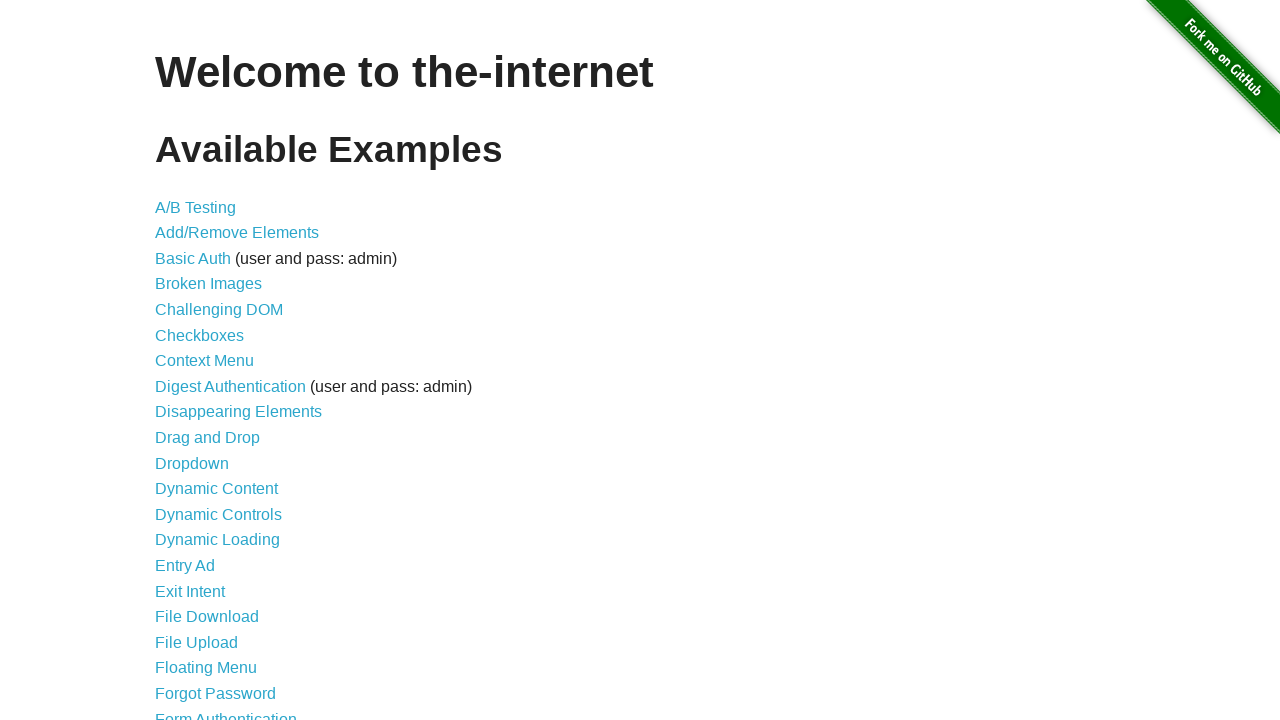

Clicked on Dropdown link at (192, 463) on xpath=//*[contains(text(),'Dropdown')]
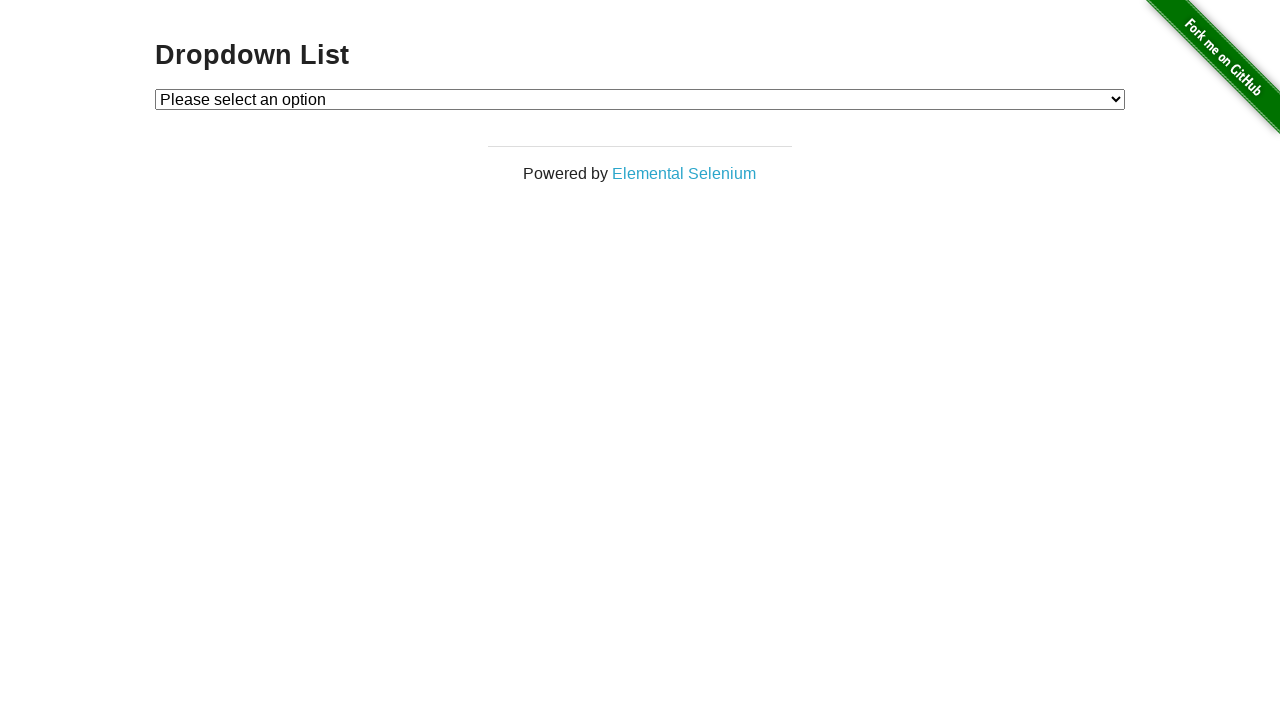

Waited for navigation to dropdown page
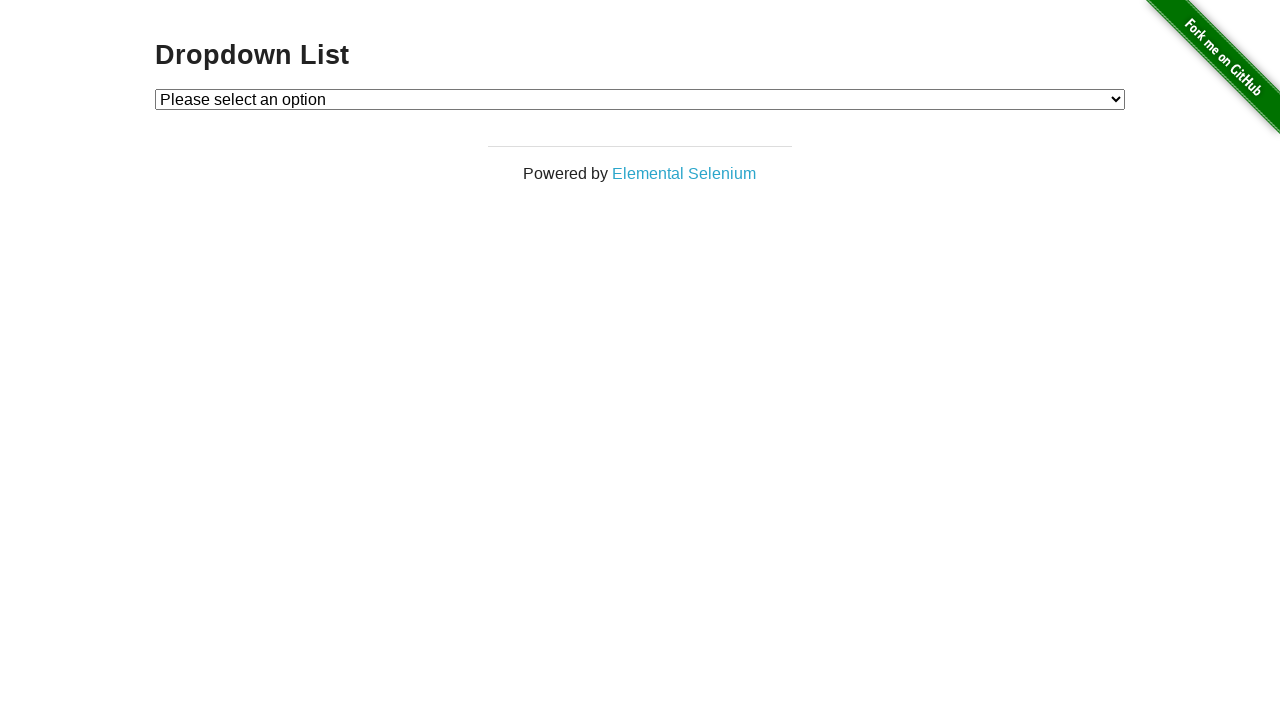

Waited for page title to be visible
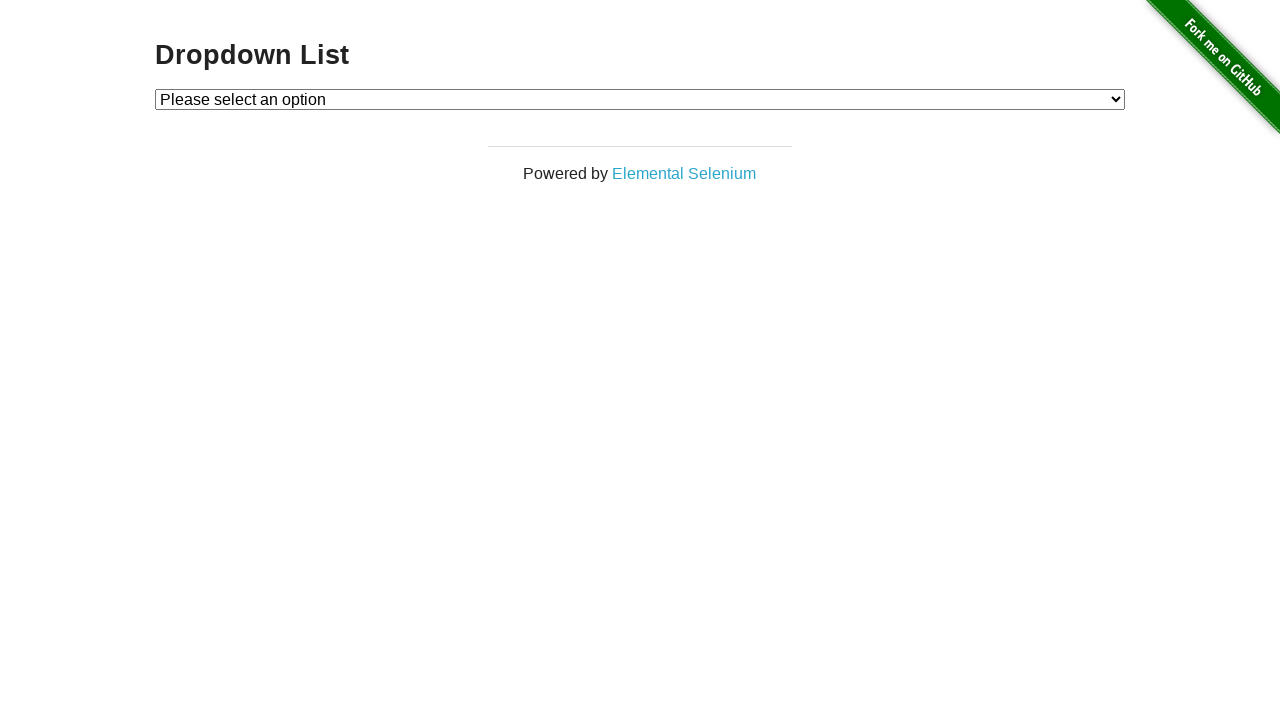

Selected Option 1 from dropdown by label on #dropdown
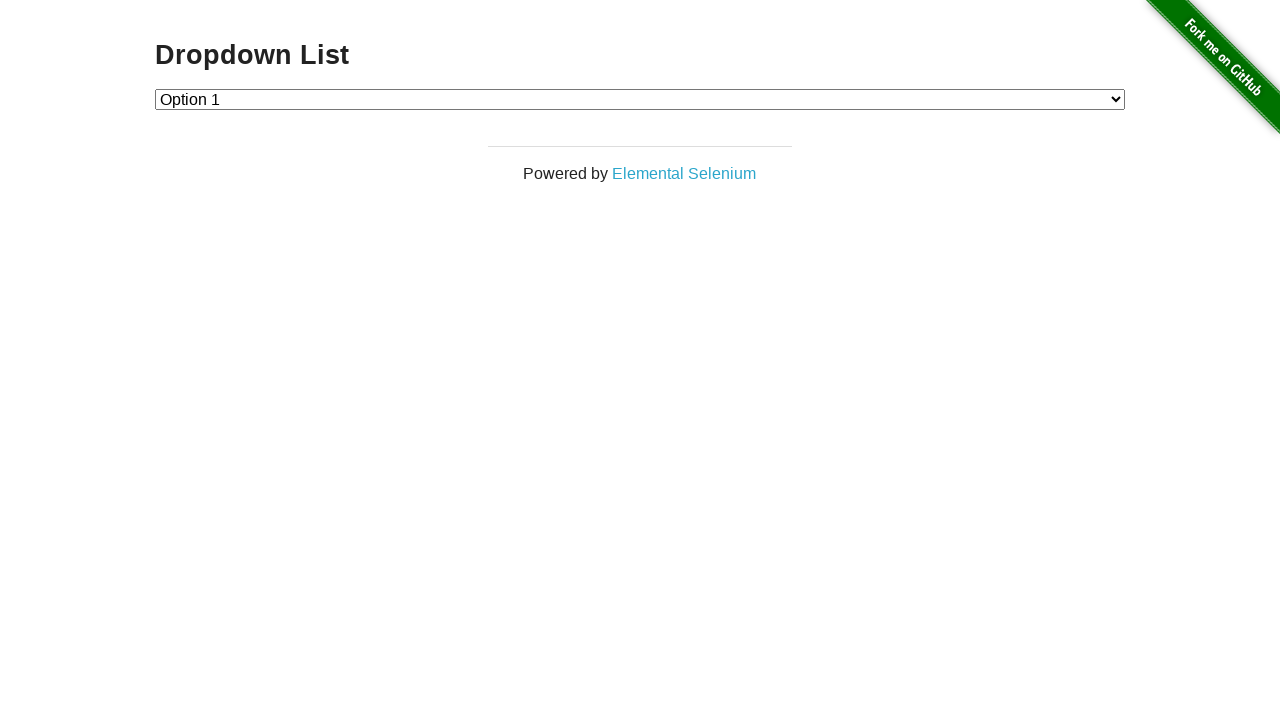

Selected Option 2 from dropdown by index on #dropdown
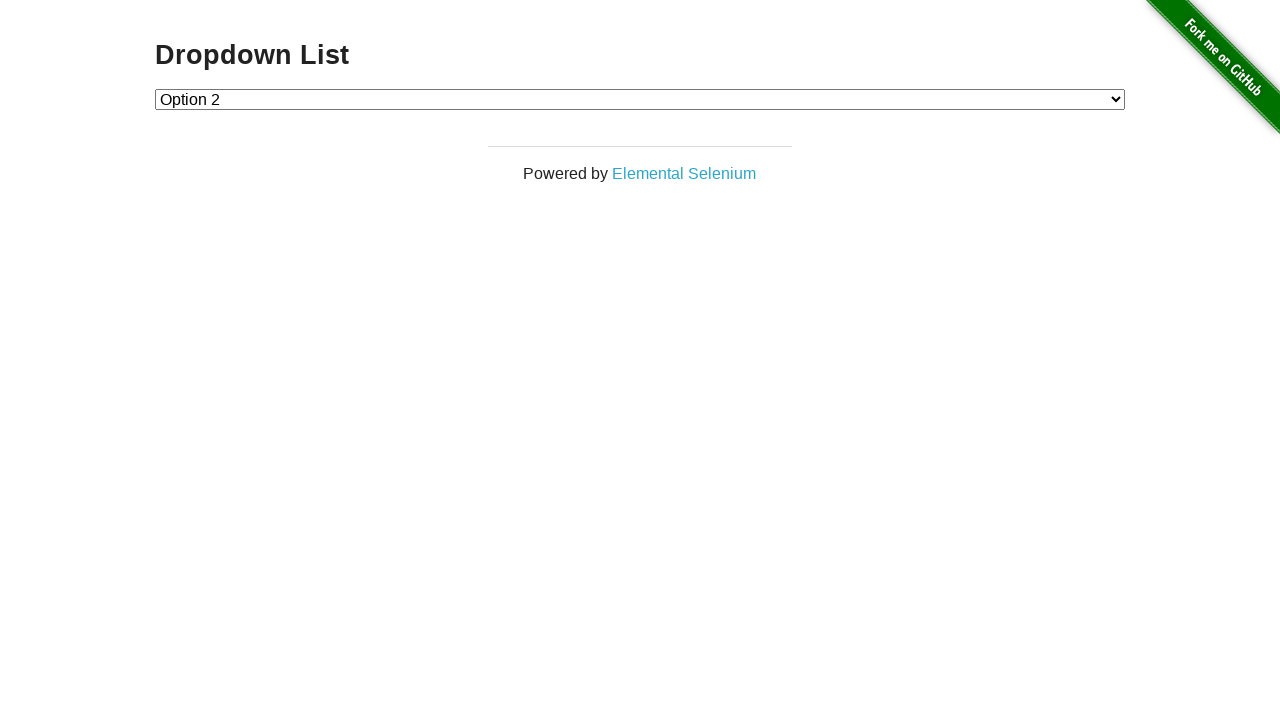

Selected Option 1 from dropdown by index on #dropdown
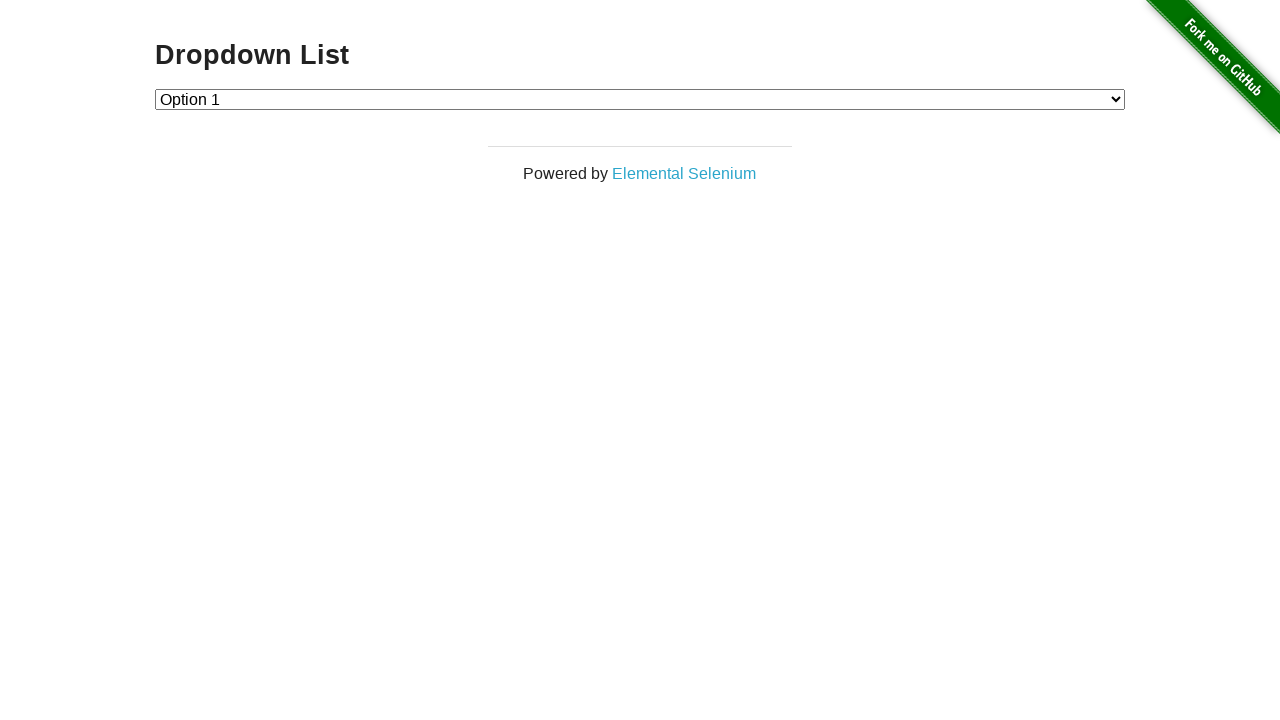

Selected Option 2 from dropdown by index on #dropdown
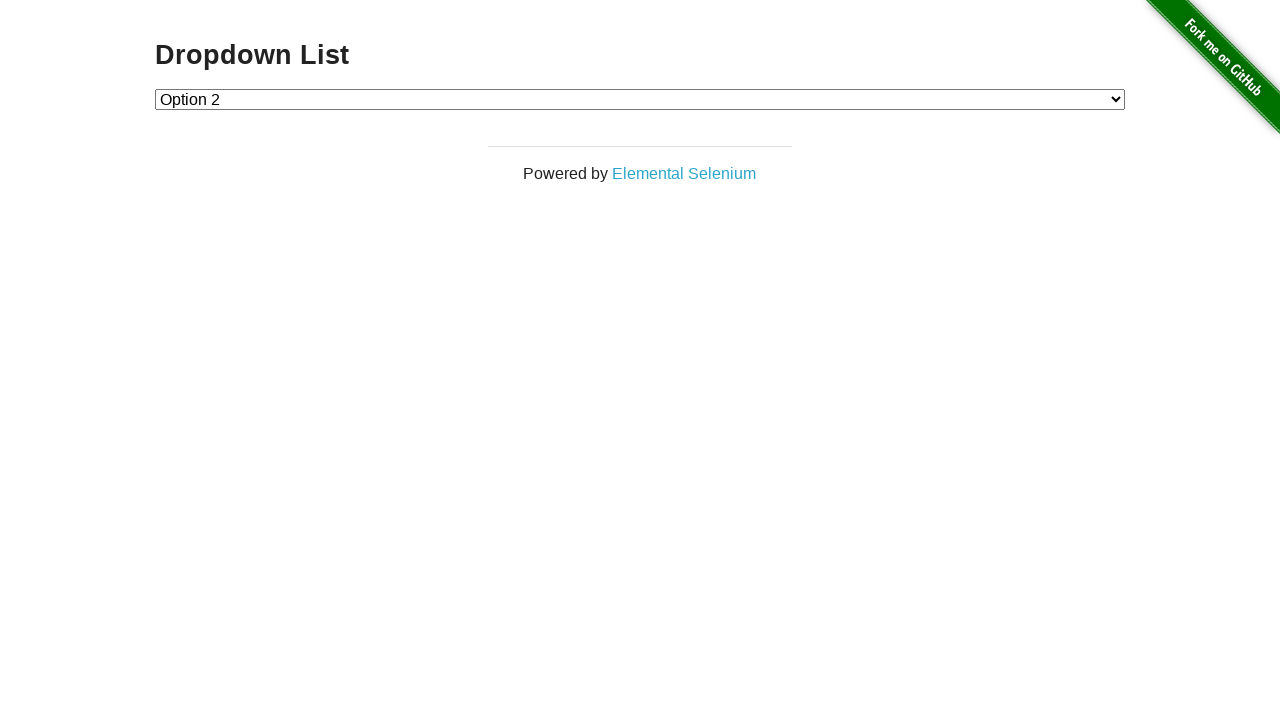

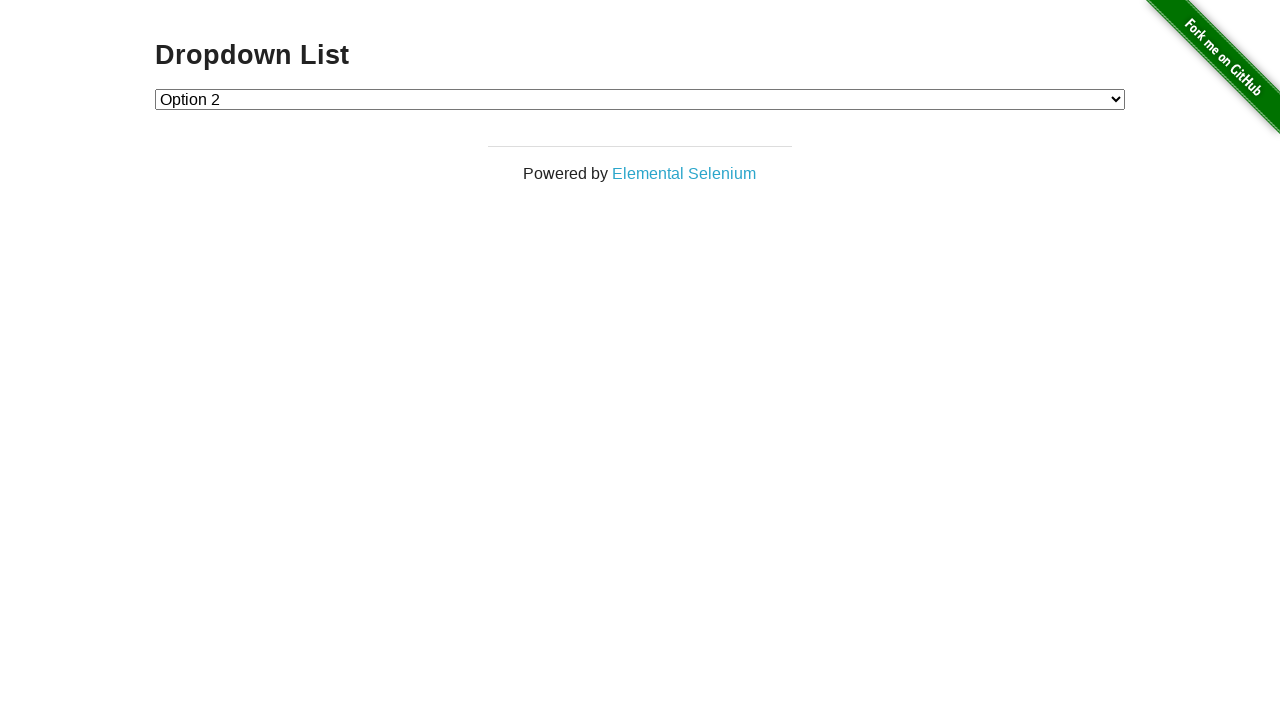